Tests that todo data persists after page reload

Starting URL: https://demo.playwright.dev/todomvc

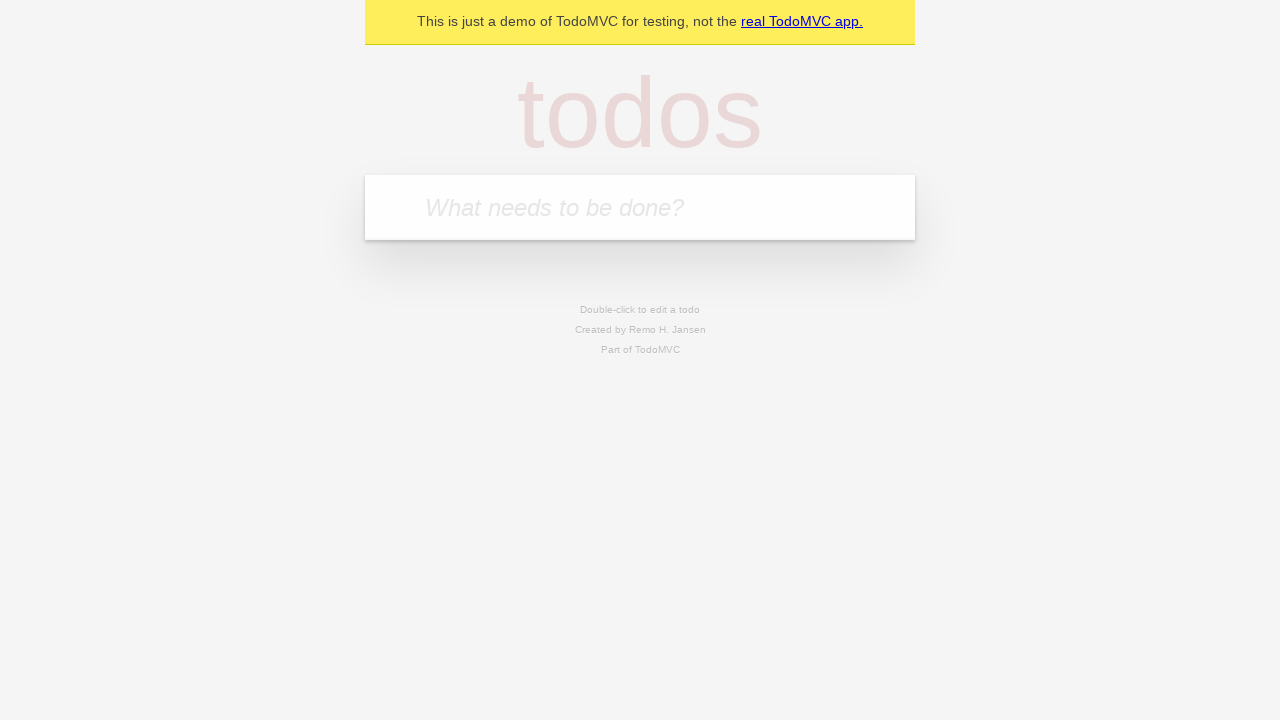

Located the 'What needs to be done?' input field
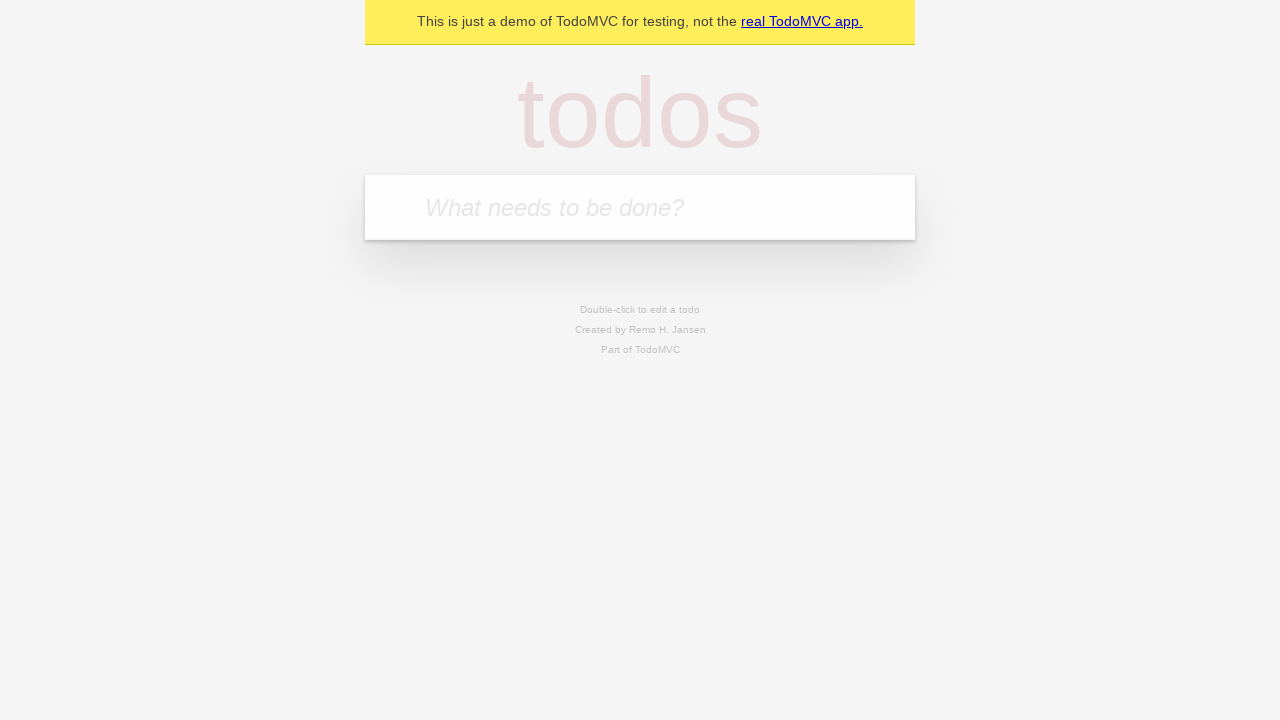

Filled todo input with 'buy some cheese' on internal:attr=[placeholder="What needs to be done?"i]
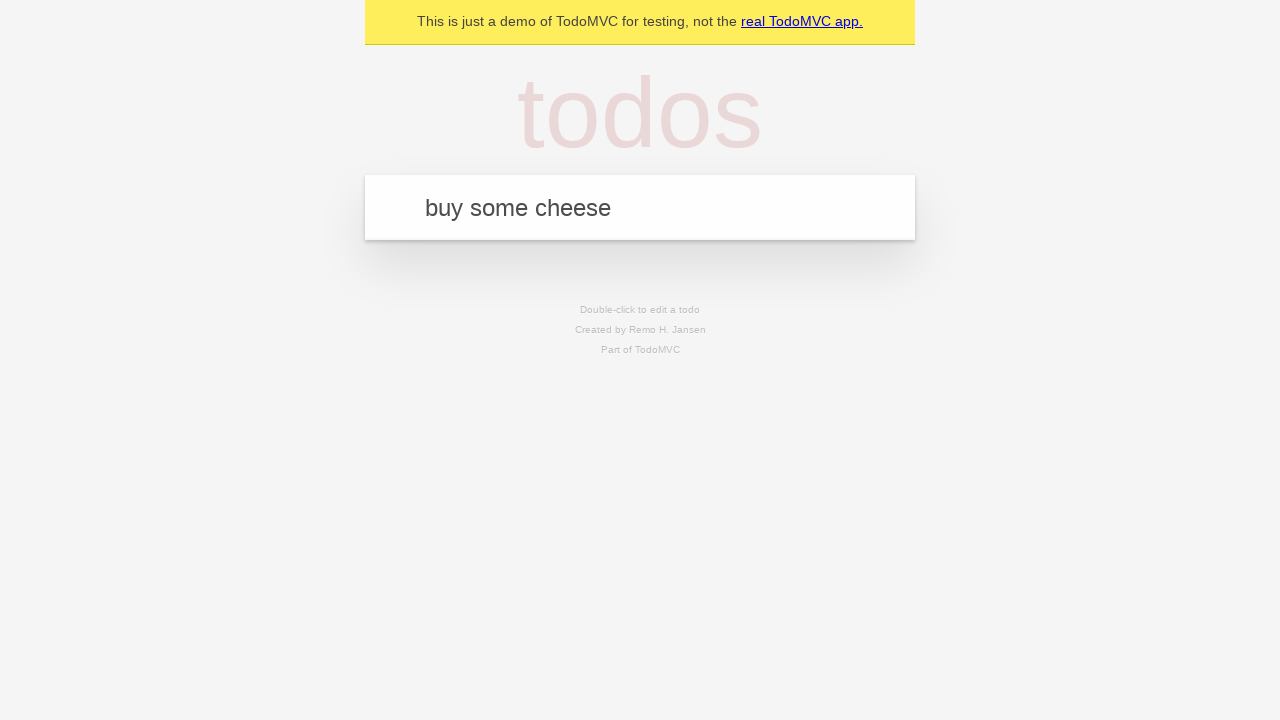

Pressed Enter to add todo 'buy some cheese' on internal:attr=[placeholder="What needs to be done?"i]
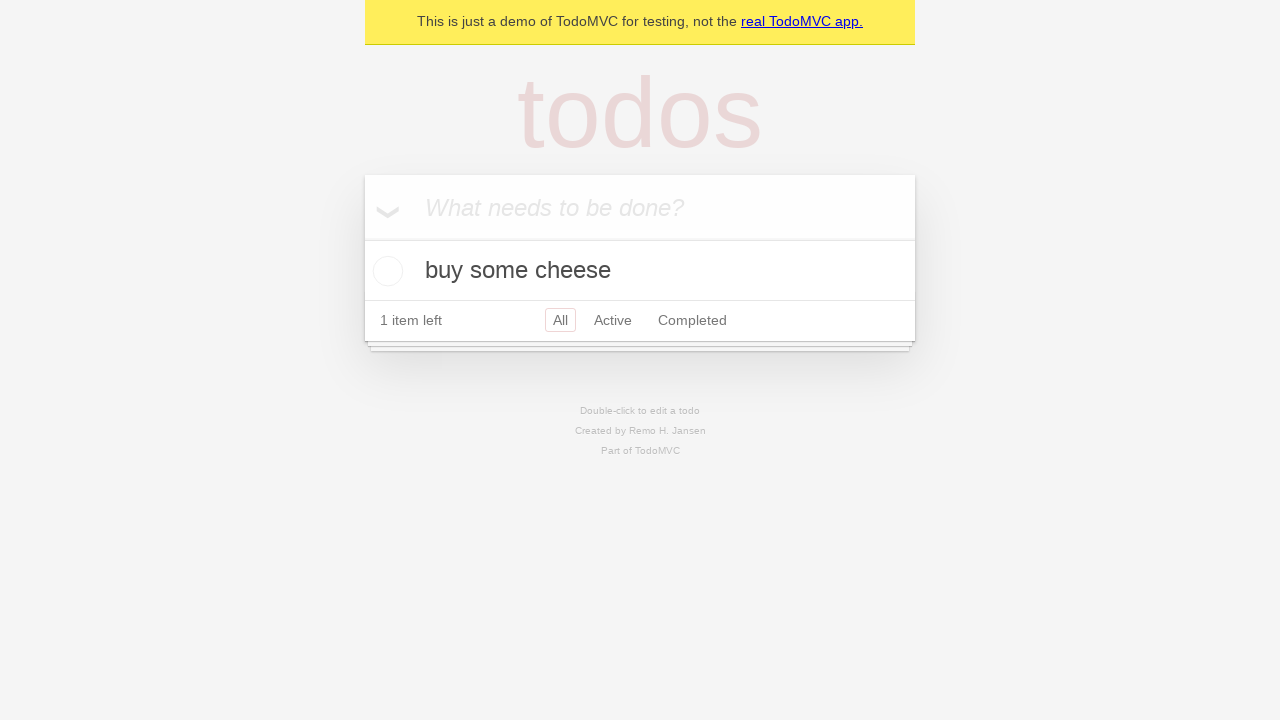

Filled todo input with 'feed the cat' on internal:attr=[placeholder="What needs to be done?"i]
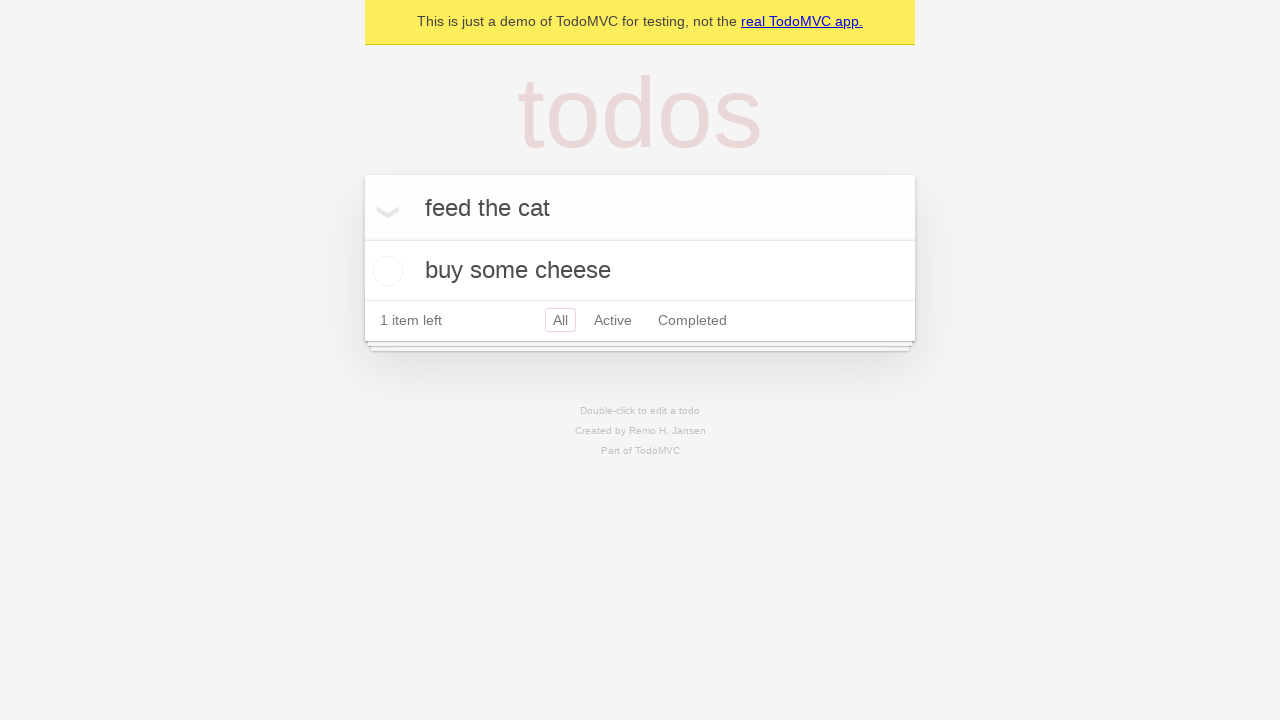

Pressed Enter to add todo 'feed the cat' on internal:attr=[placeholder="What needs to be done?"i]
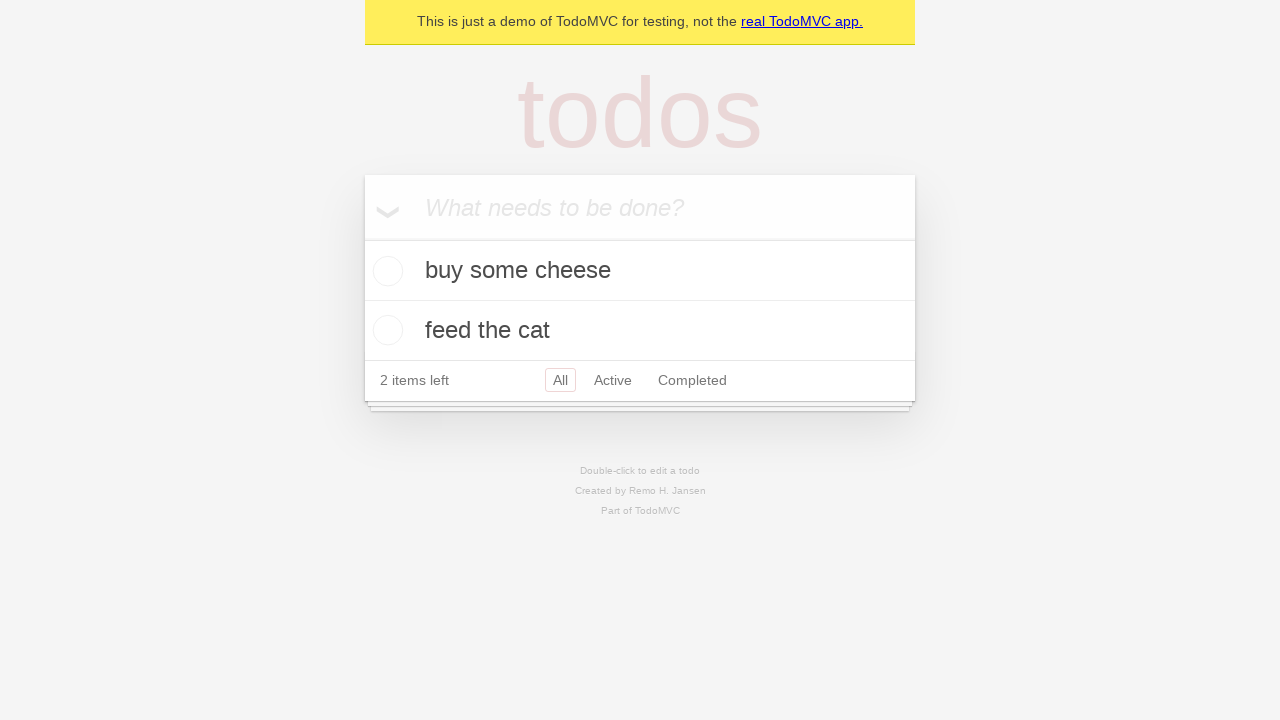

Located all todo items on the page
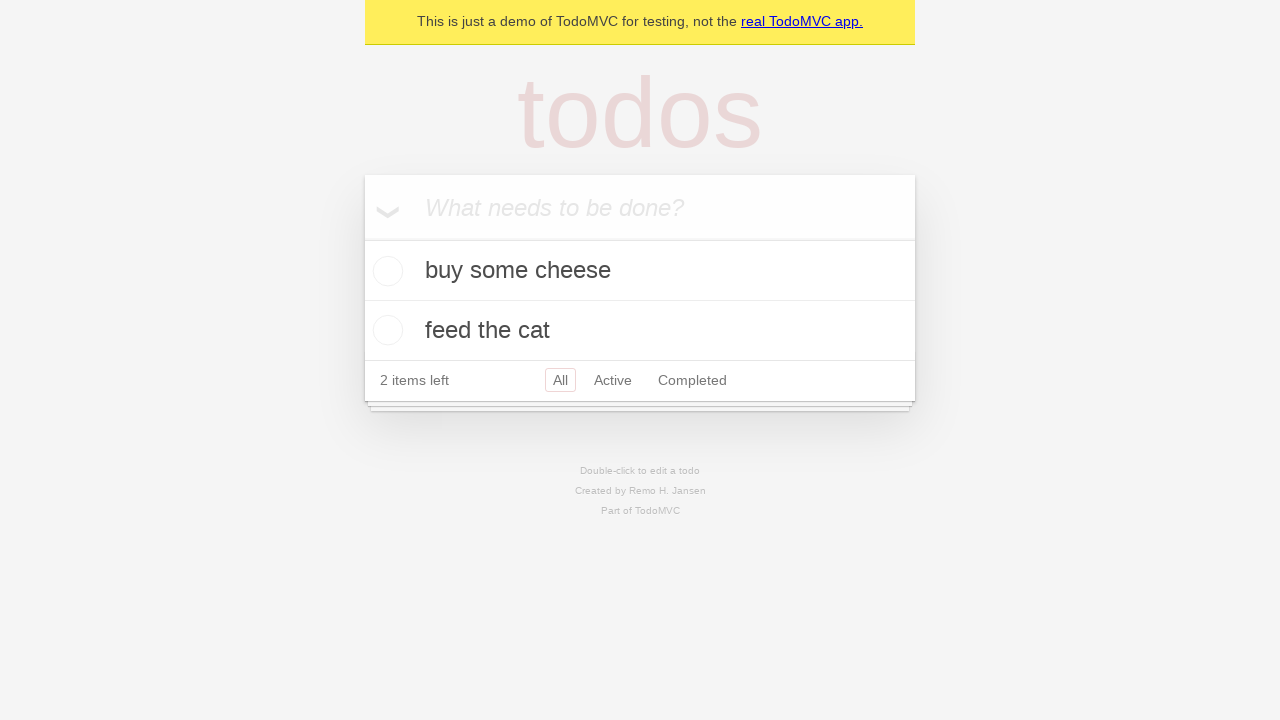

Located the checkbox of the first todo item
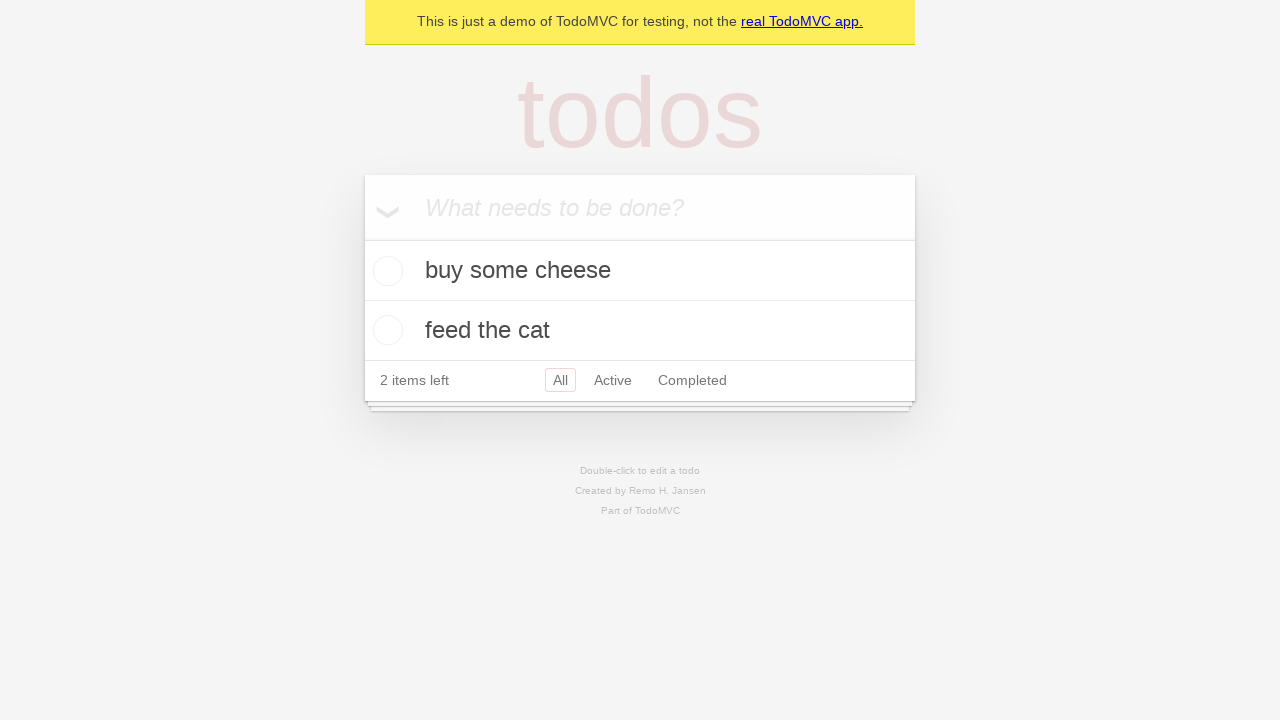

Checked the first todo item at (385, 271) on internal:testid=[data-testid="todo-item"s] >> nth=0 >> internal:role=checkbox
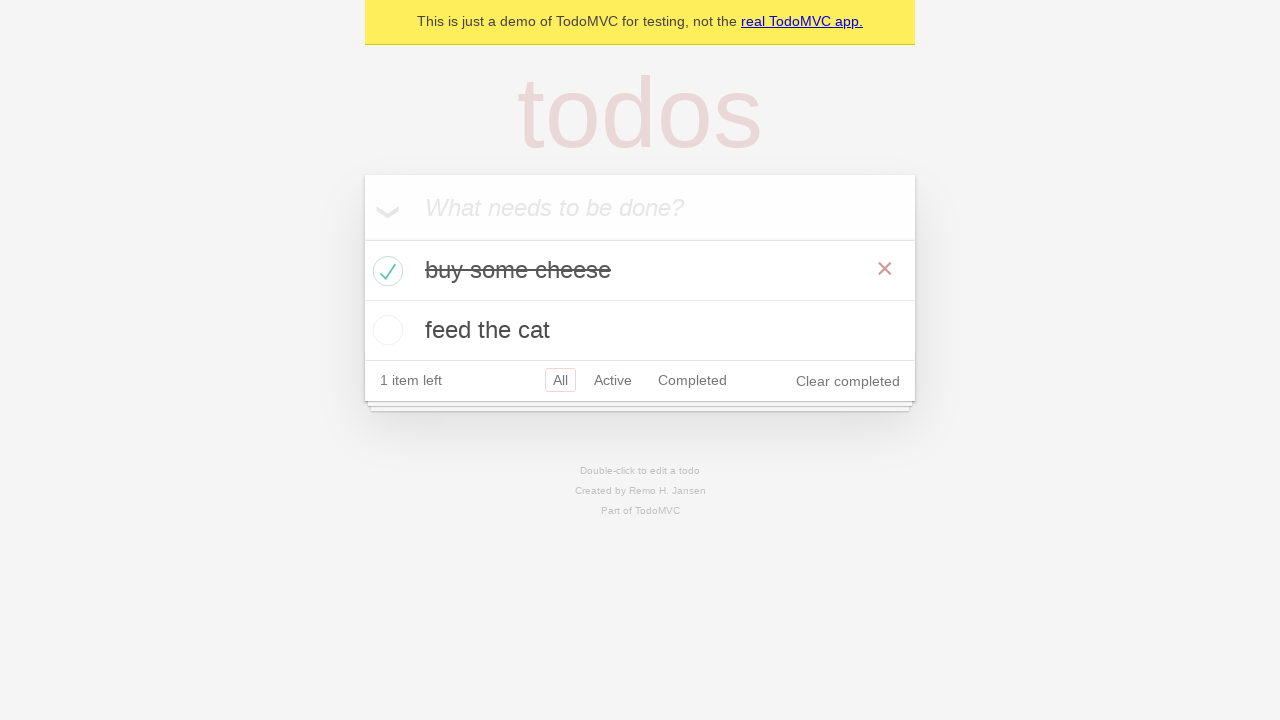

Reloaded the page to test data persistence
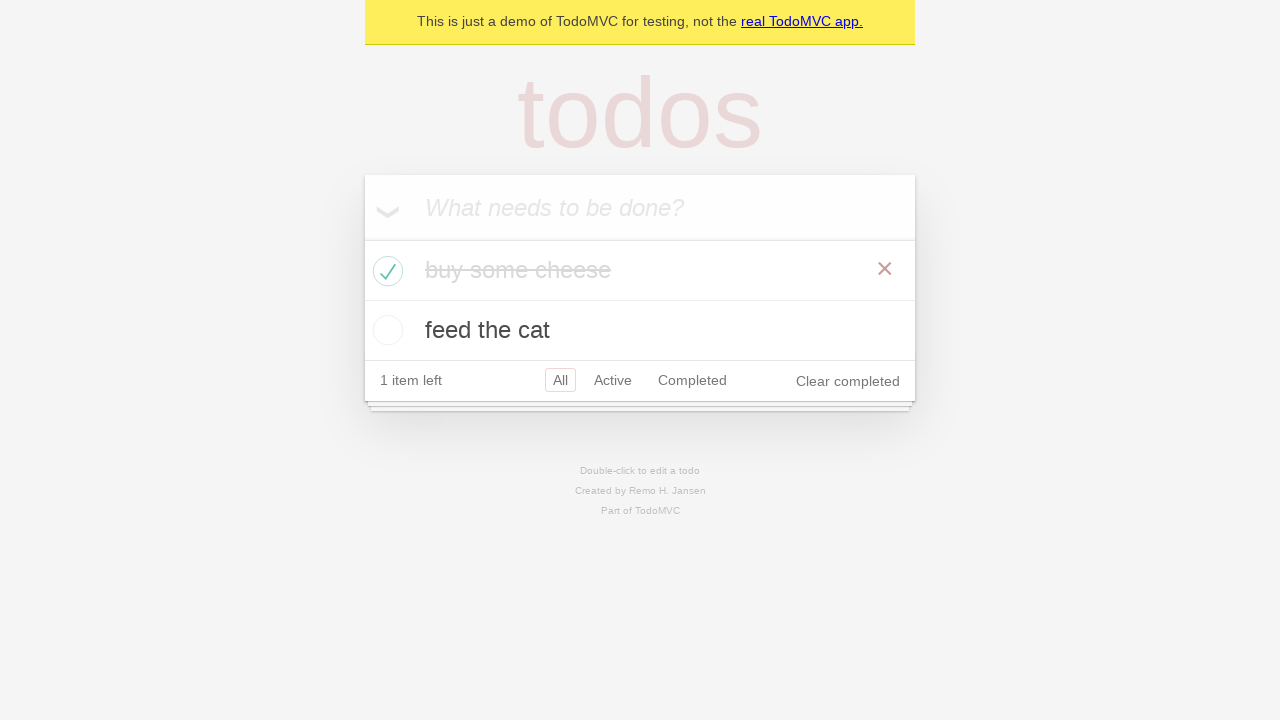

Waited for todo items to load after page reload
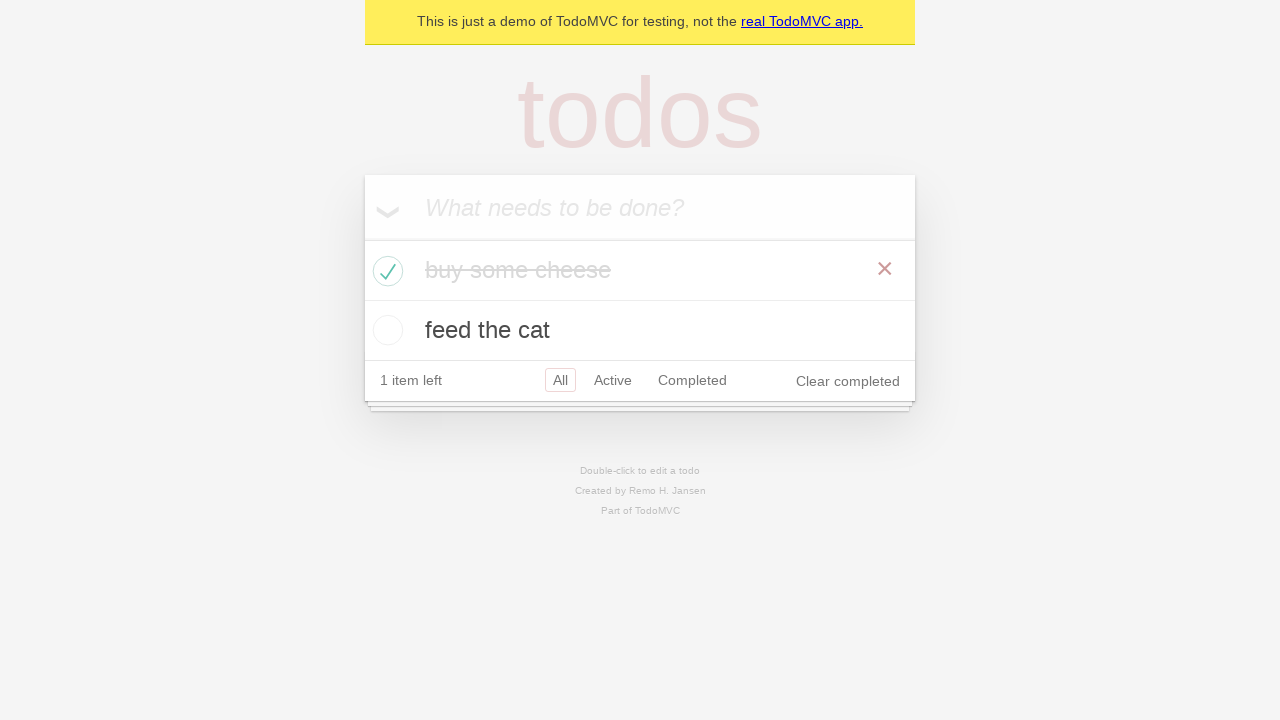

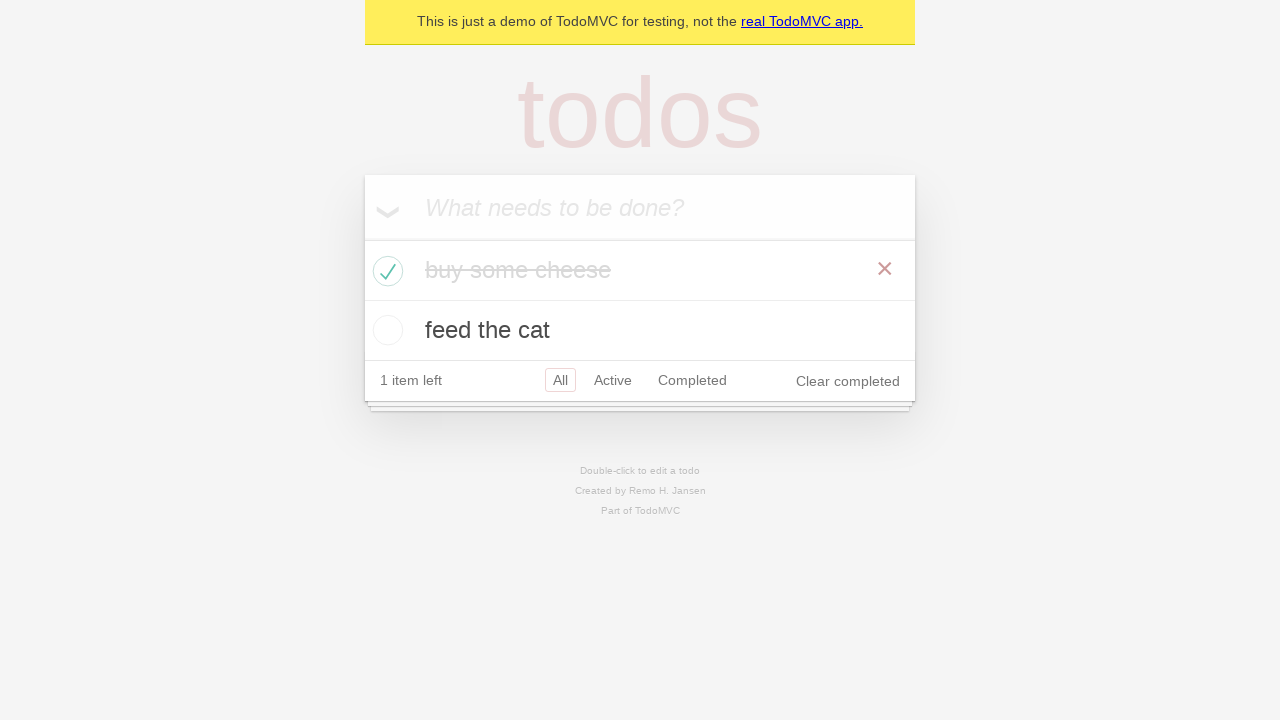